Solves a mathematical challenge by extracting a value from an image attribute, calculating a result, and submitting a form with checkboxes

Starting URL: http://suninjuly.github.io/get_attribute.html

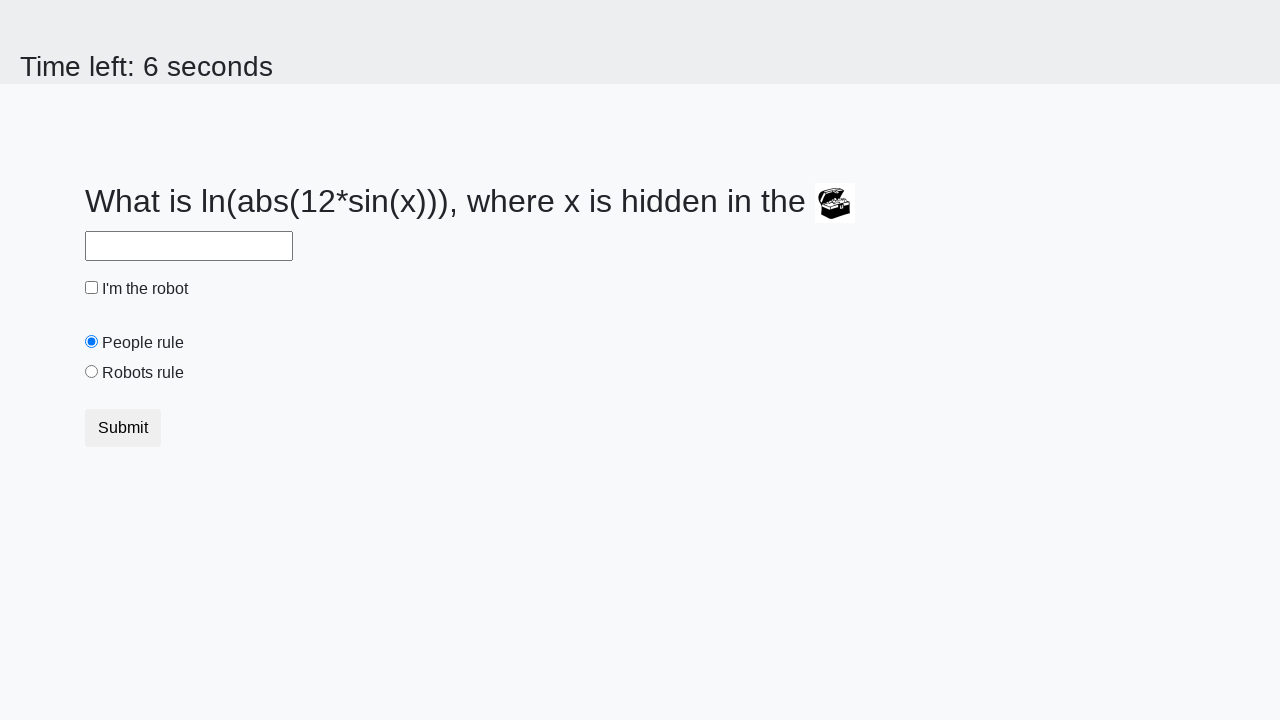

Located treasure image element
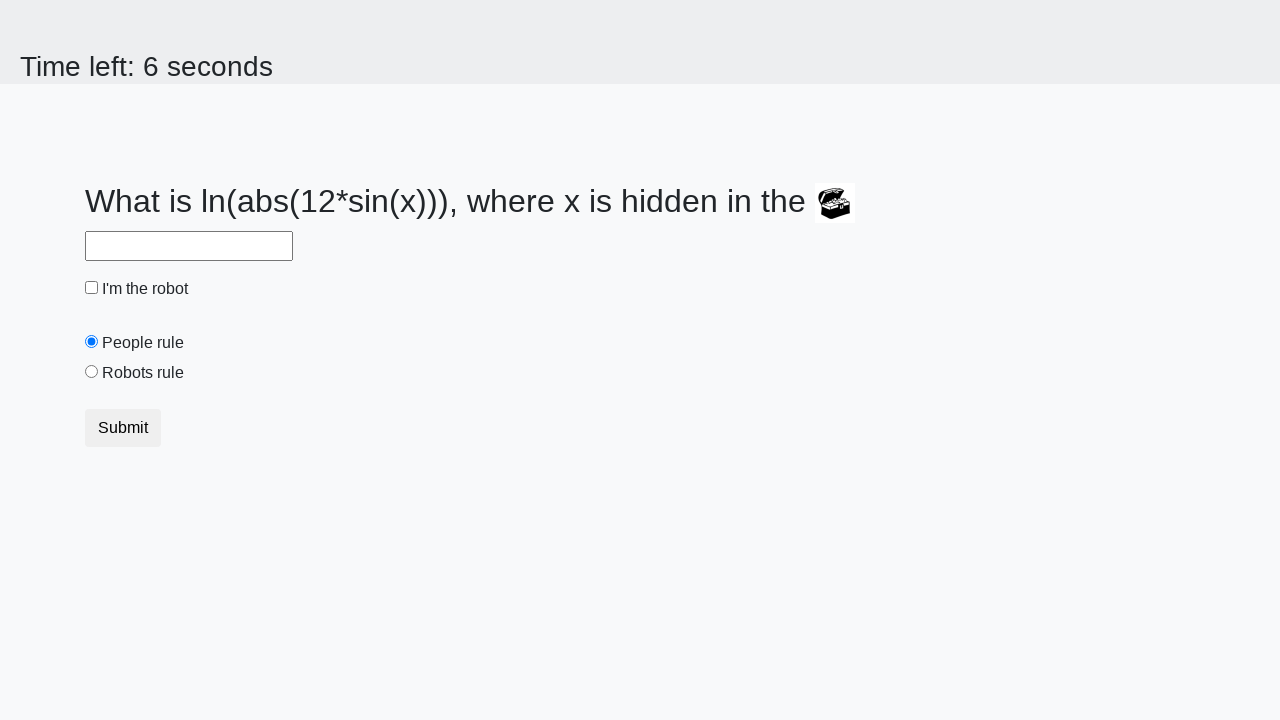

Extracted valuex attribute from treasure image: 416
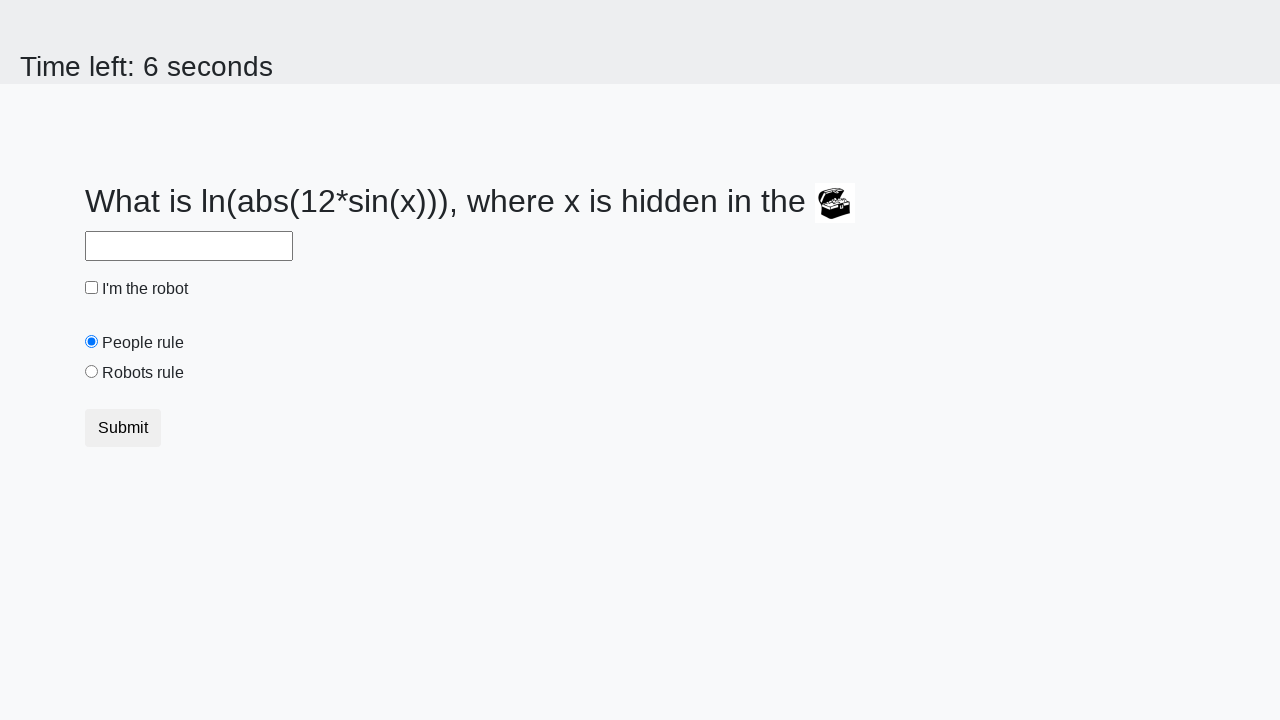

Calculated mathematical result using formula: 2.4504451653892767
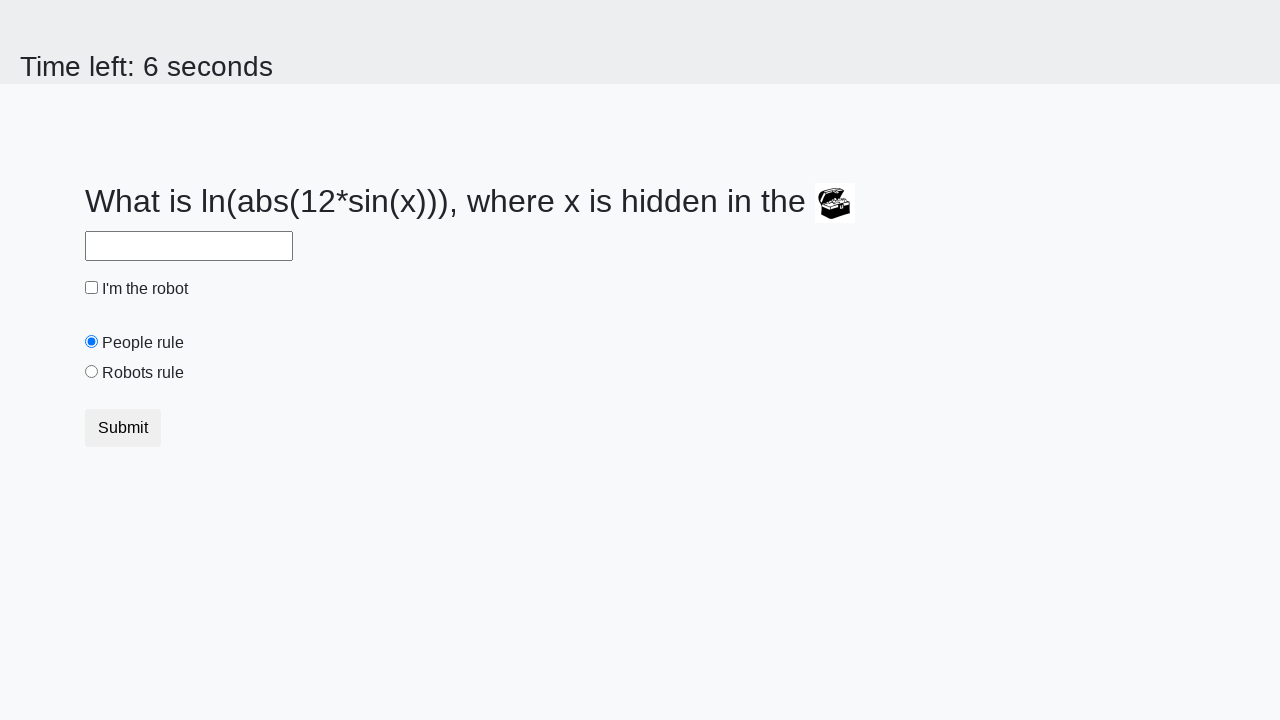

Filled answer field with calculated value: 2.4504451653892767 on #answer
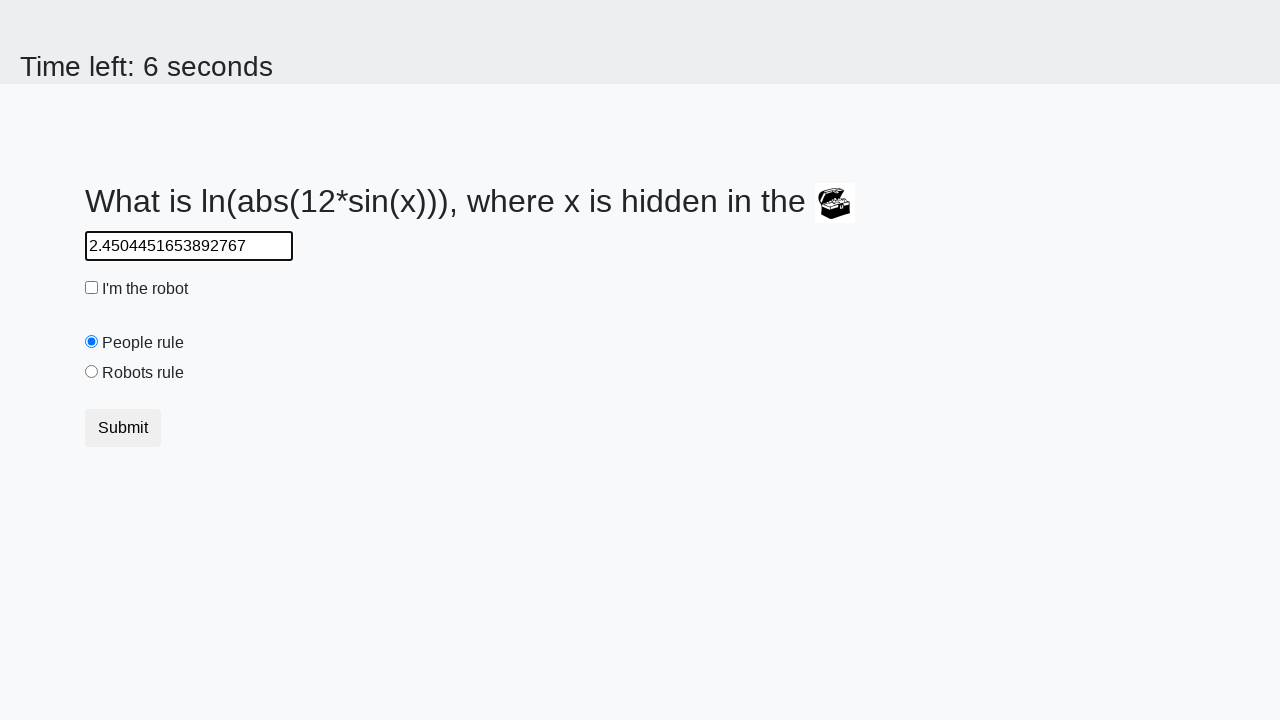

Clicked robot checkbox at (92, 288) on #robotCheckbox
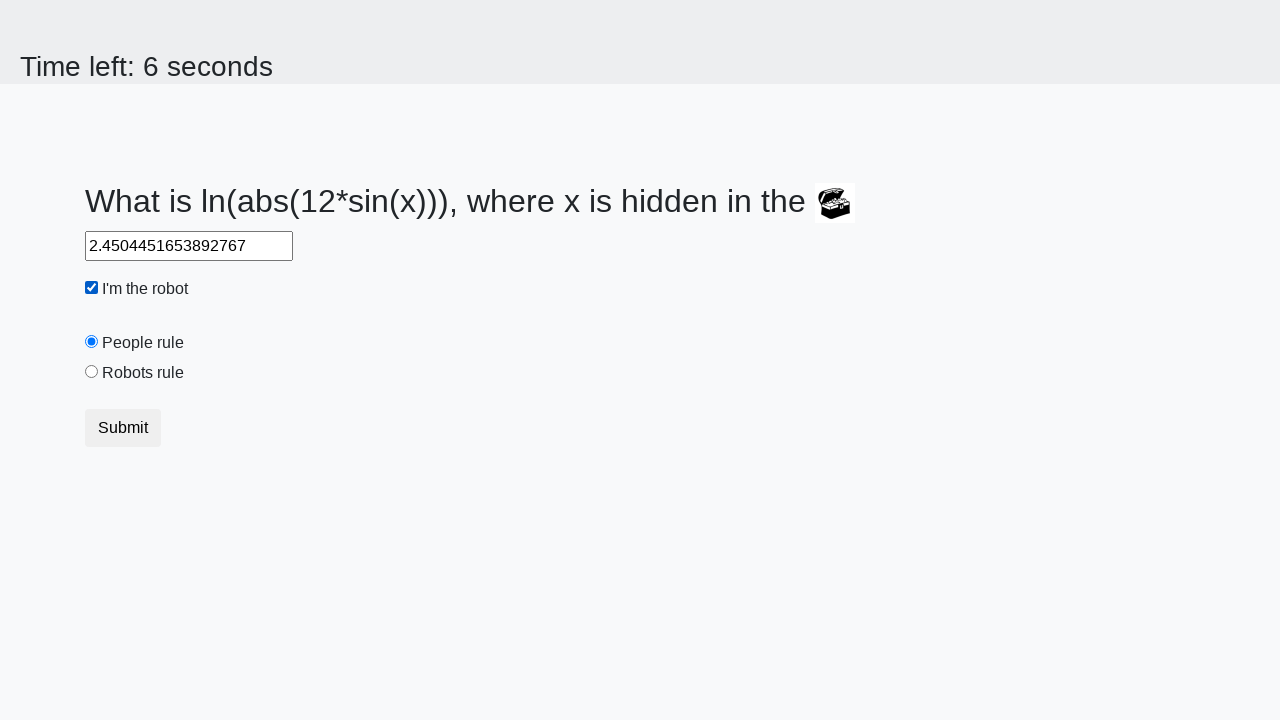

Clicked robots rule radio button at (92, 372) on #robotsRule
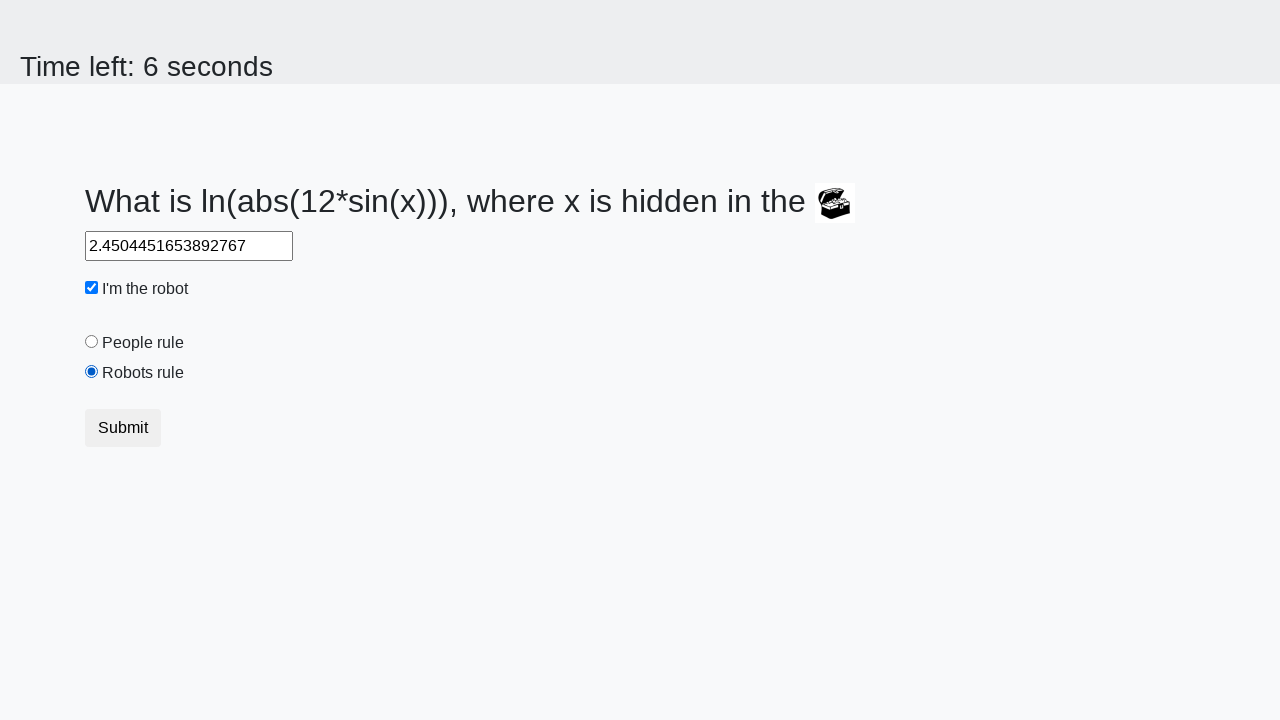

Clicked submit button to submit form at (123, 428) on .btn-default
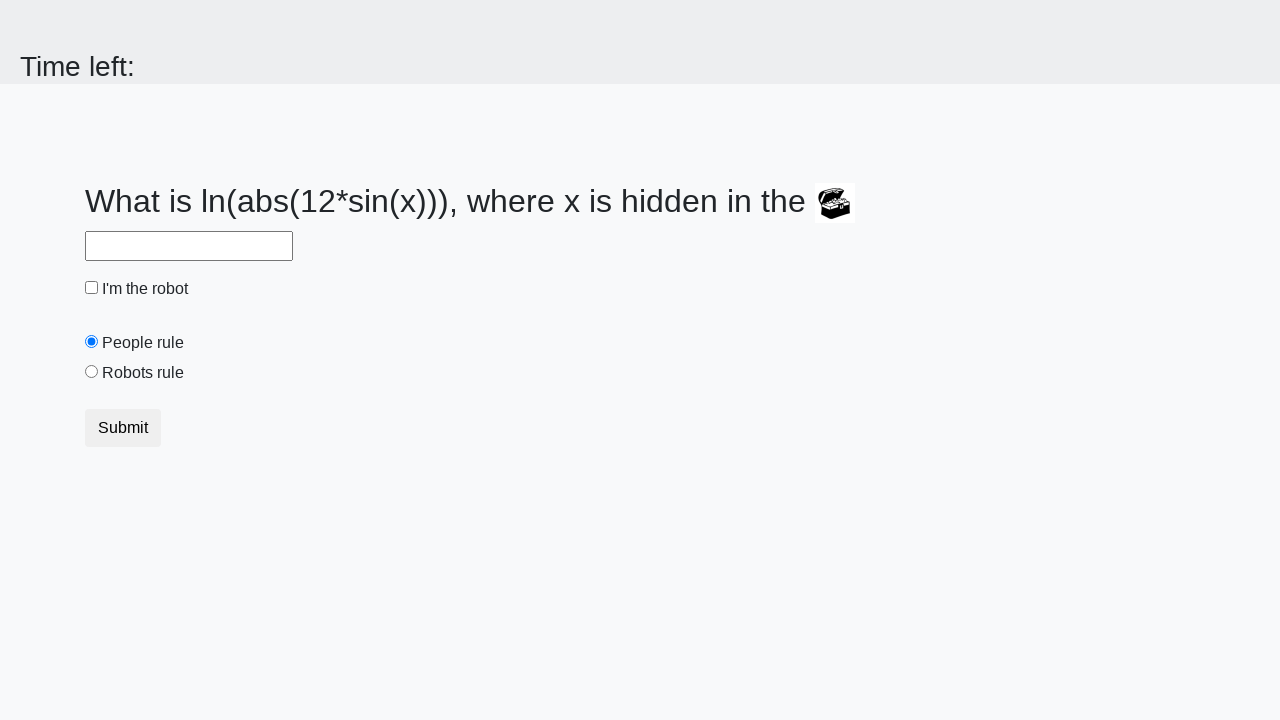

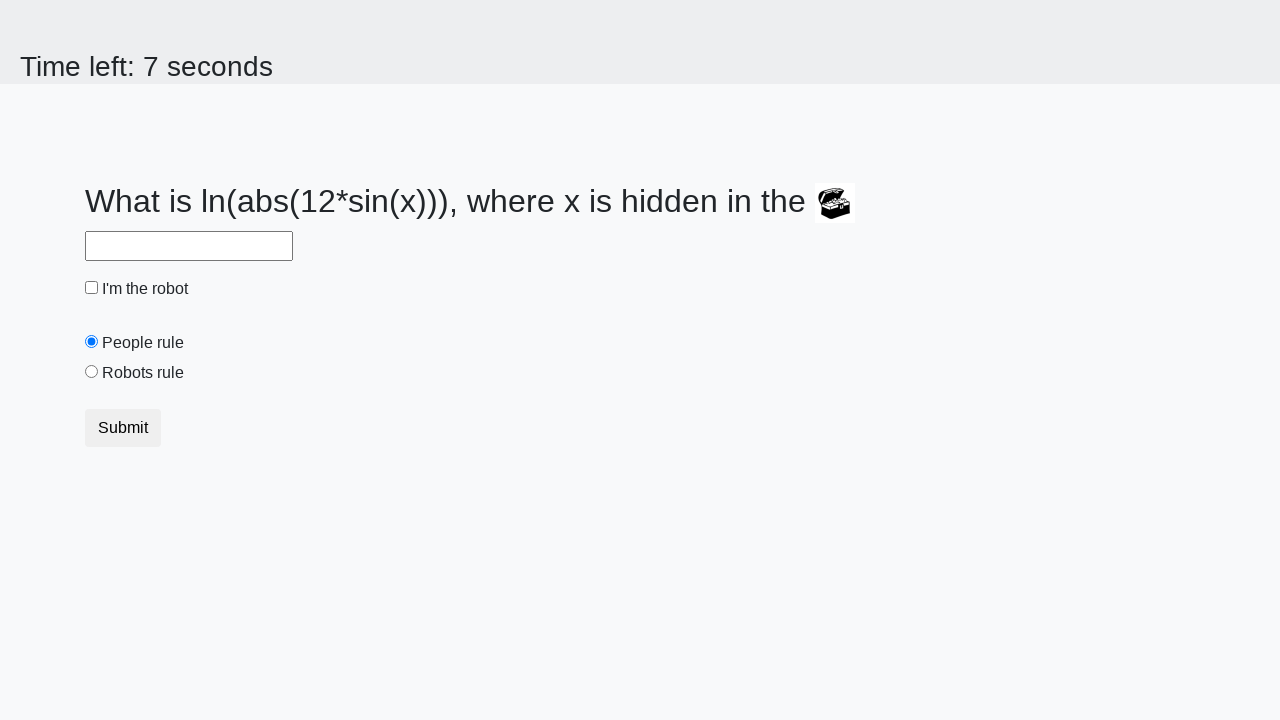